Tests keyboard key press functionality by sending Space and Left Arrow keys to a target element and verifying the page displays the correct key press feedback.

Starting URL: http://the-internet.herokuapp.com/key_presses

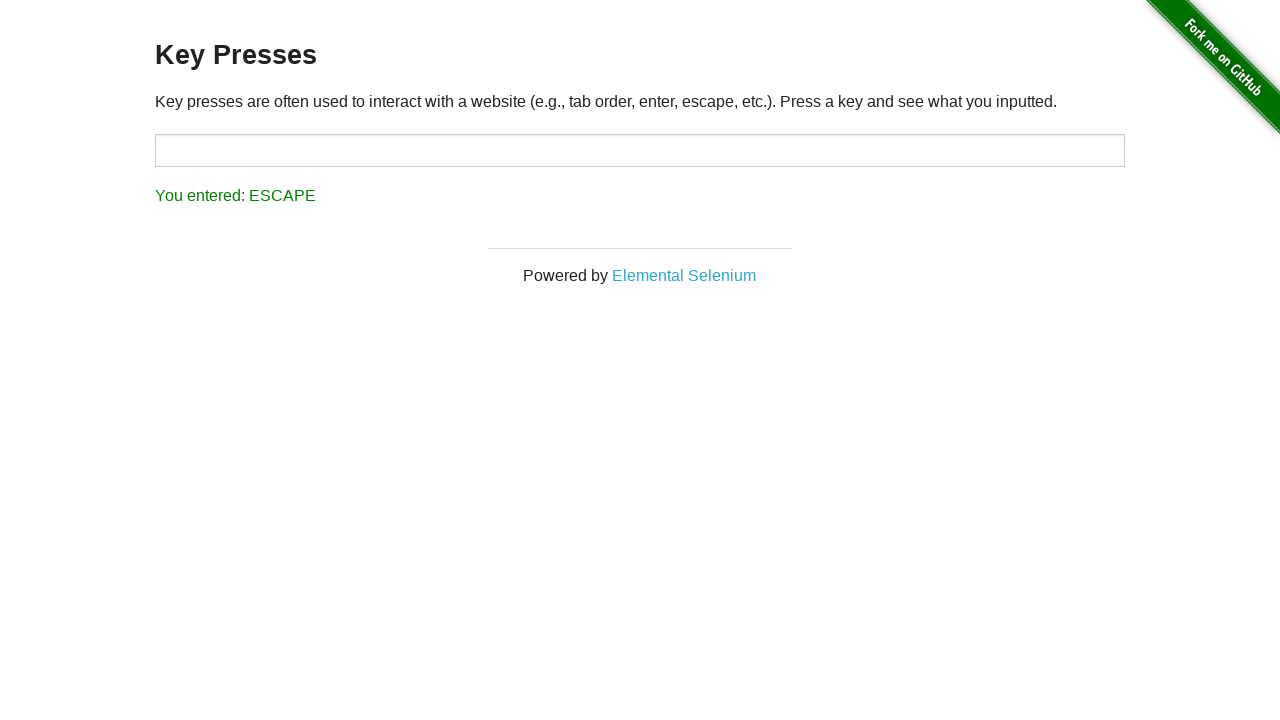

Pressed Space key on target element on #target
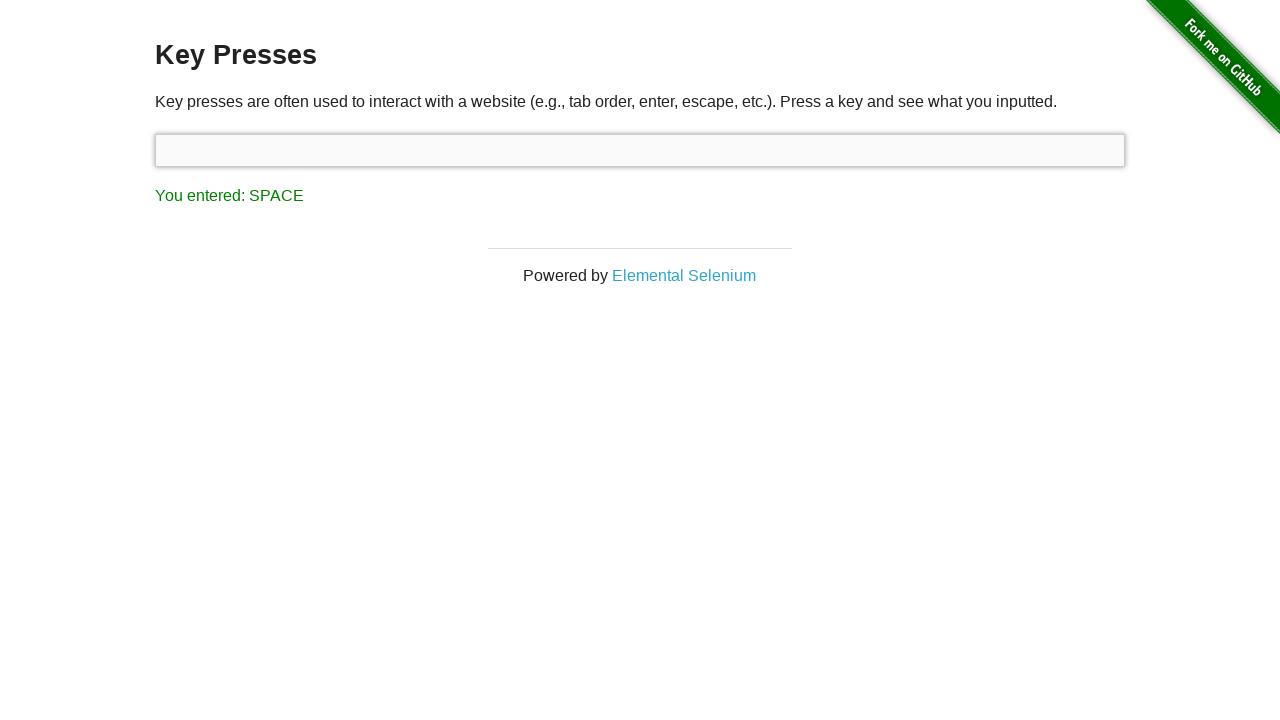

Result element loaded after Space key press
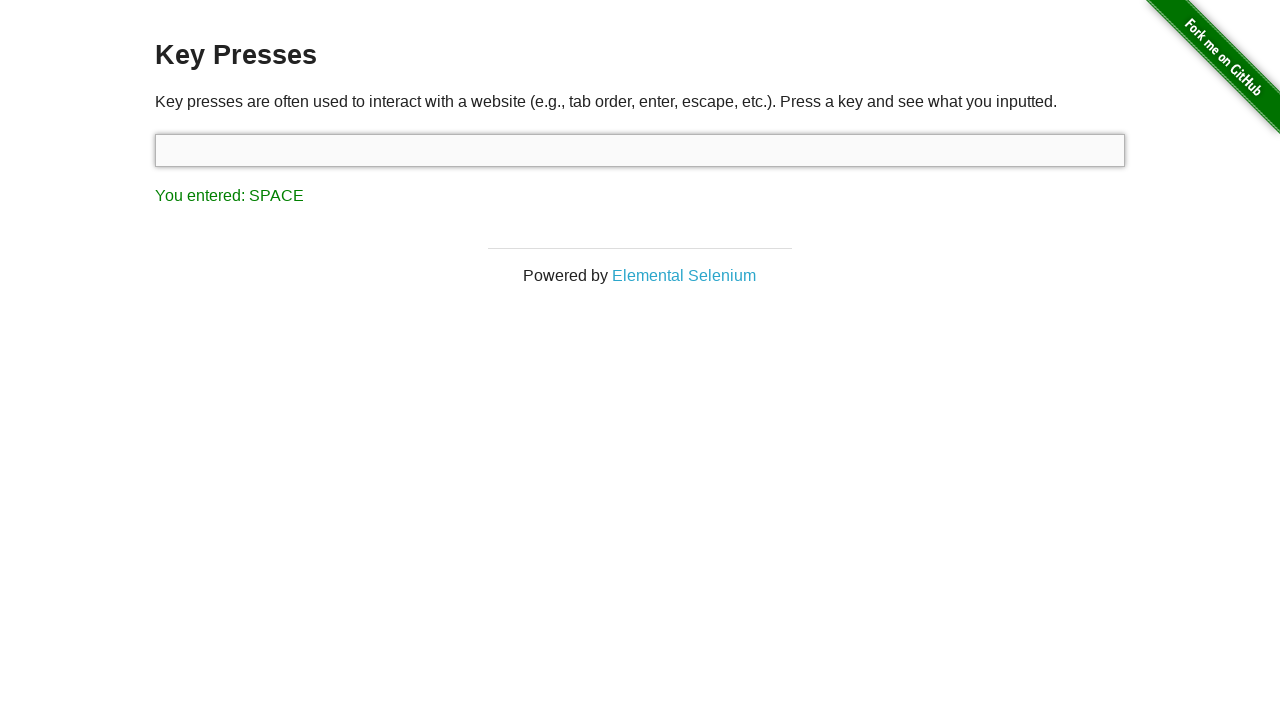

Verified Space key press feedback is correct
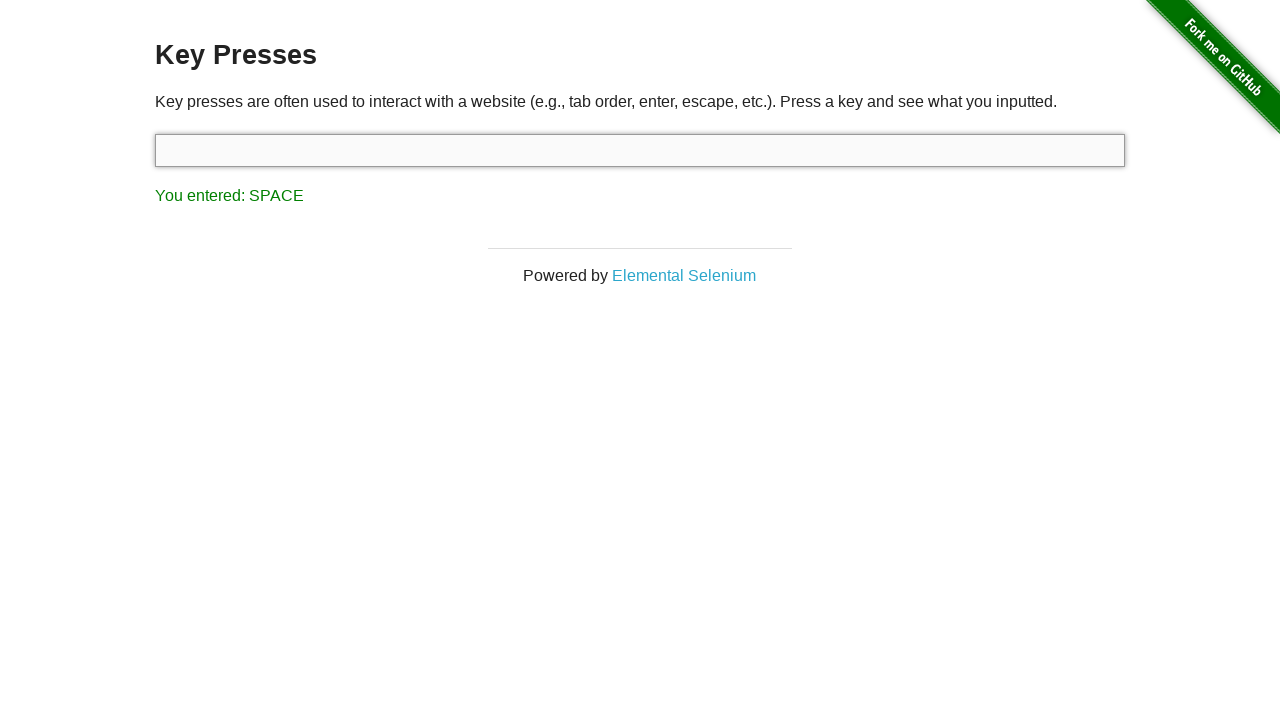

Pressed Left Arrow key on target element on #target
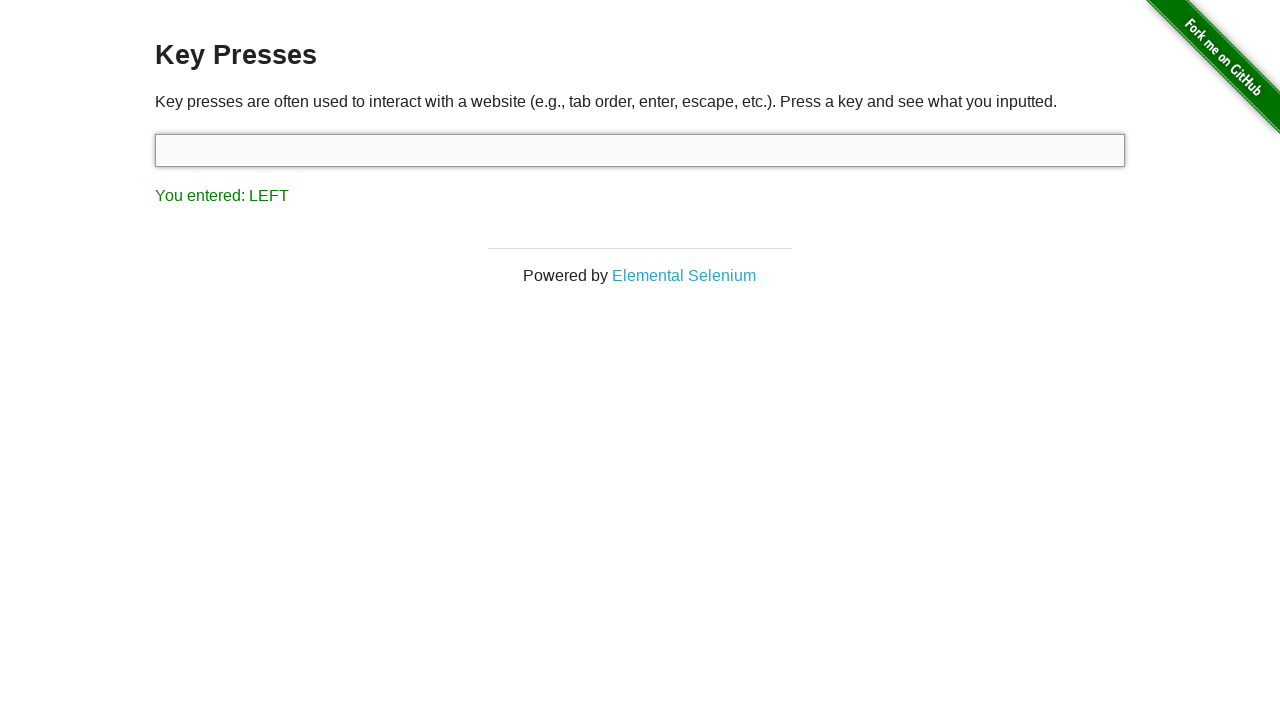

Verified Left Arrow key press feedback is correct
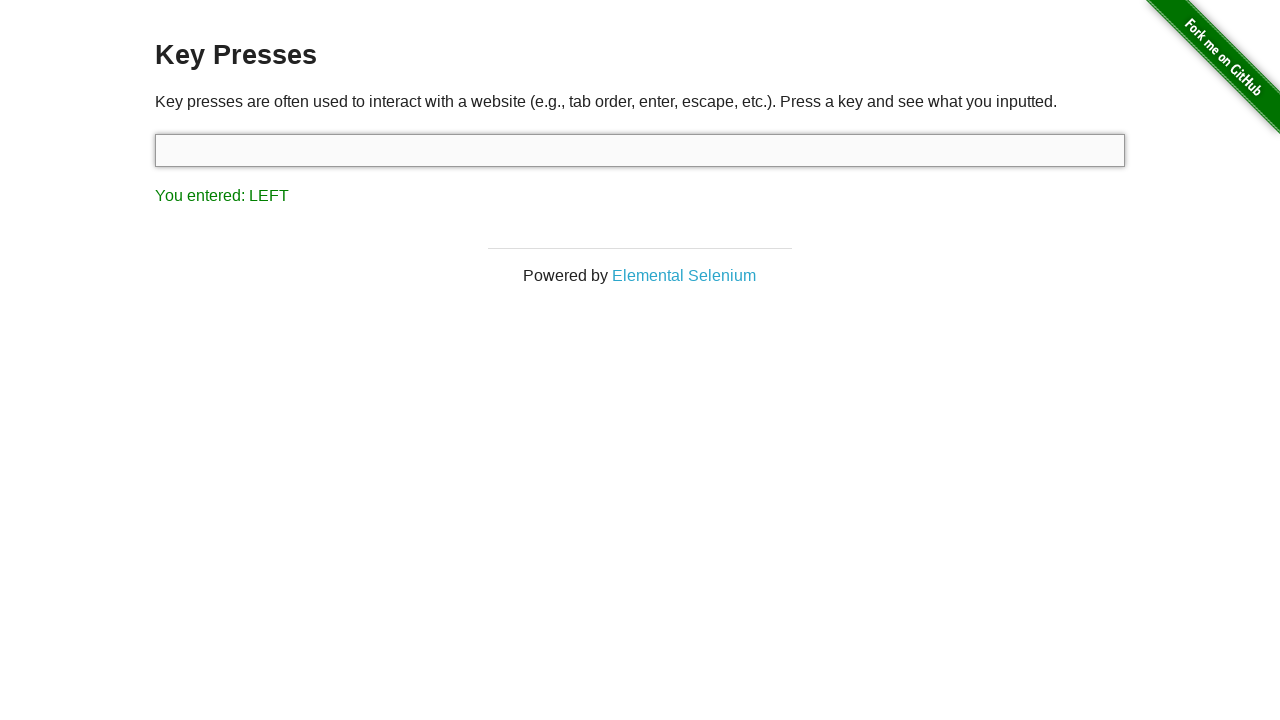

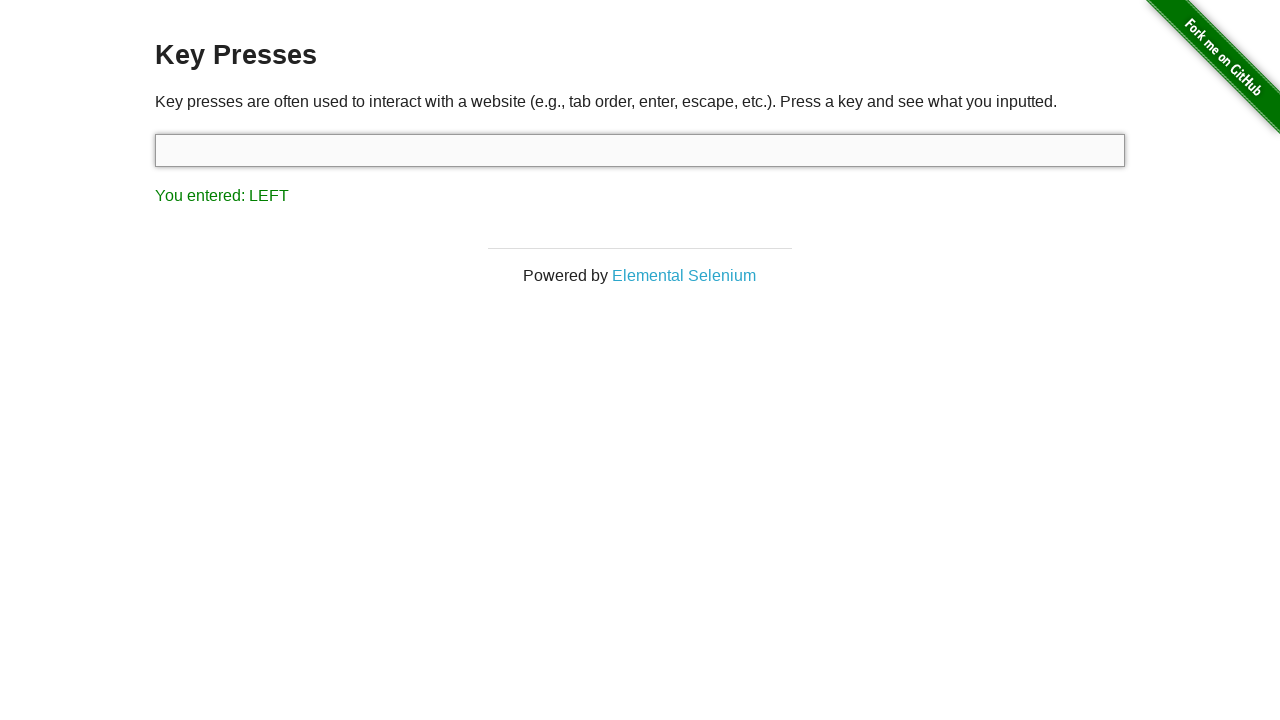